Tests that clicking links in the General section navigates to correct pages (Products, Our Story, Contact)

Starting URL: https://ilarionhalushka.github.io/jekyll-ecommerce-demo/

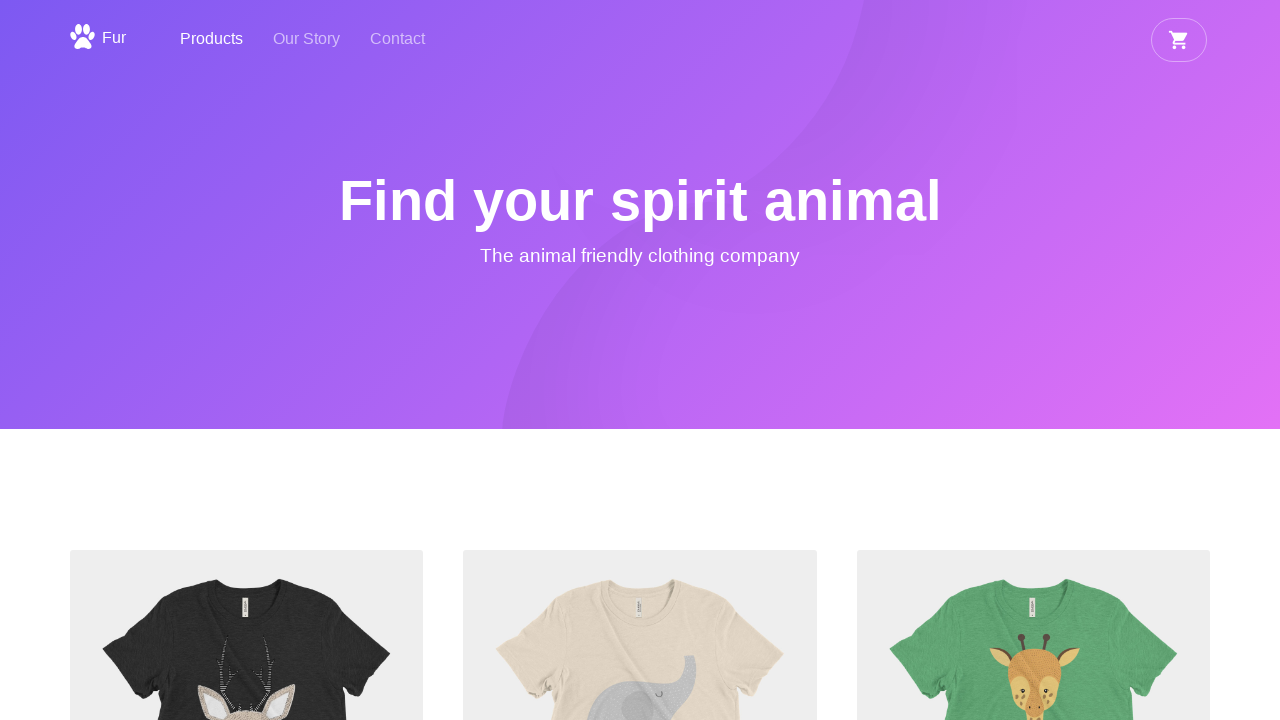

Scrolled to bottom of page to reveal footer
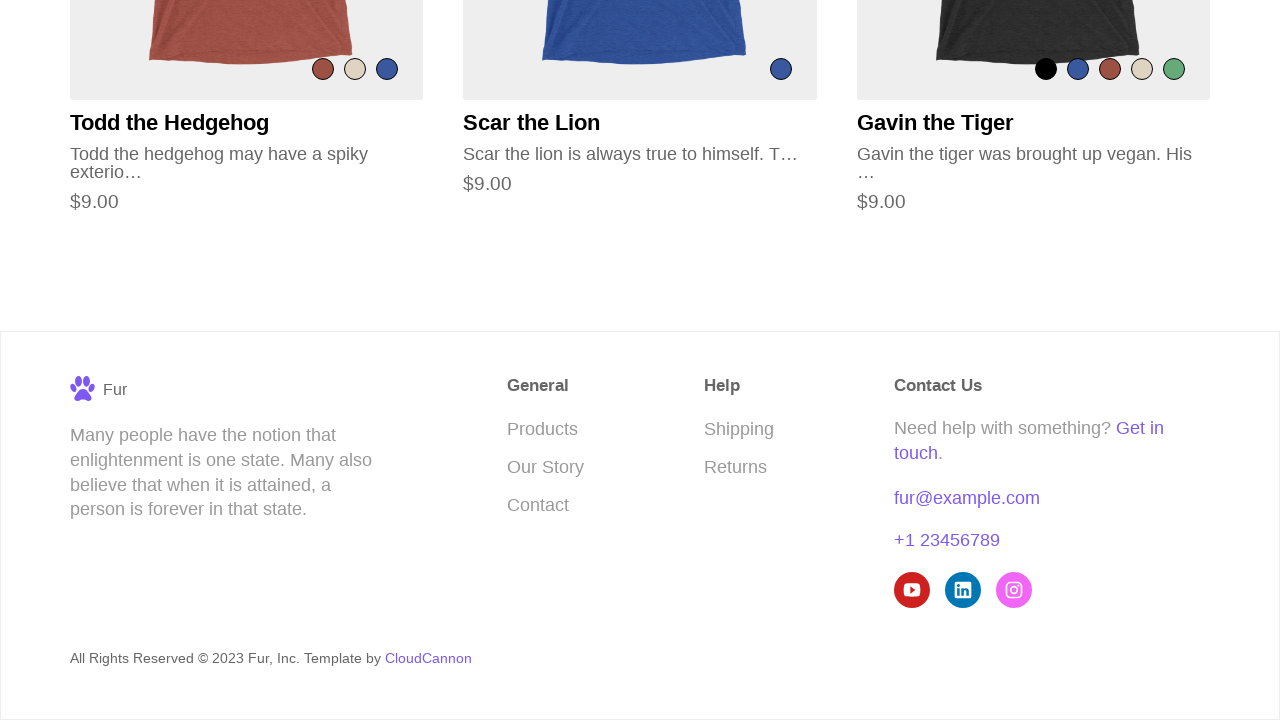

Clicked Products link in footer at (542, 429) on footer >> internal:role=link[name="Products"i]
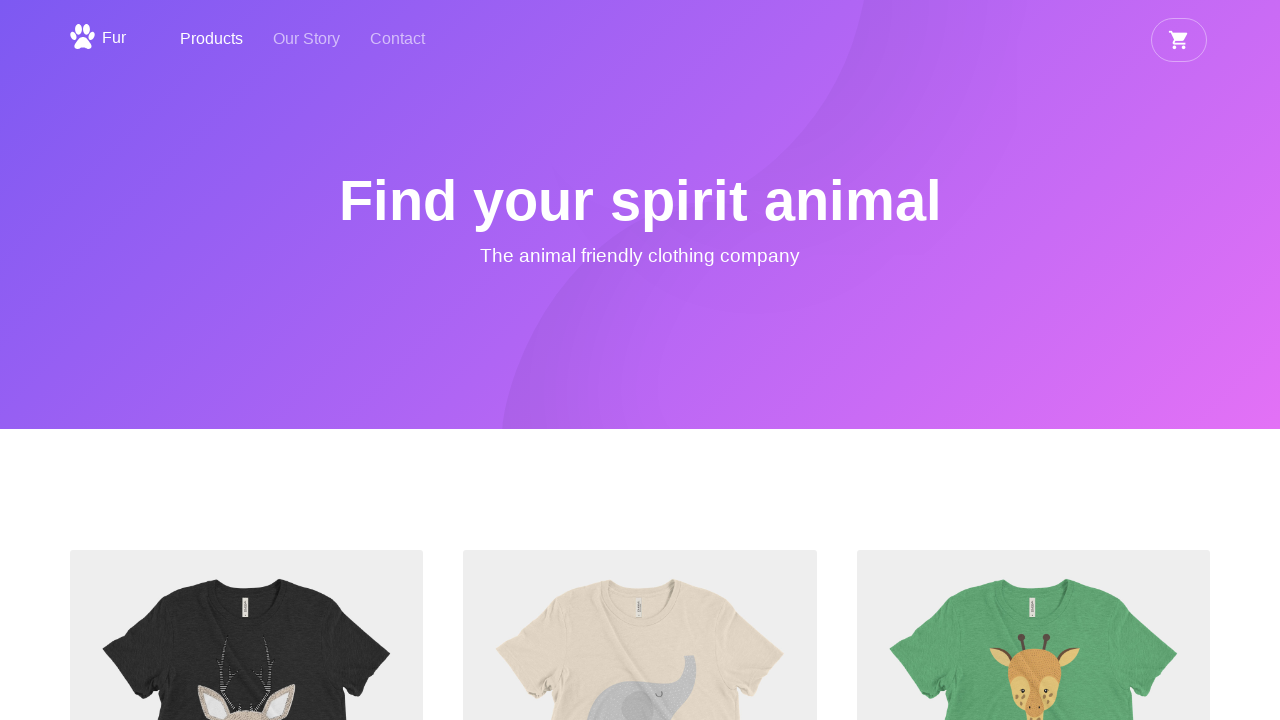

Navigated to Products page
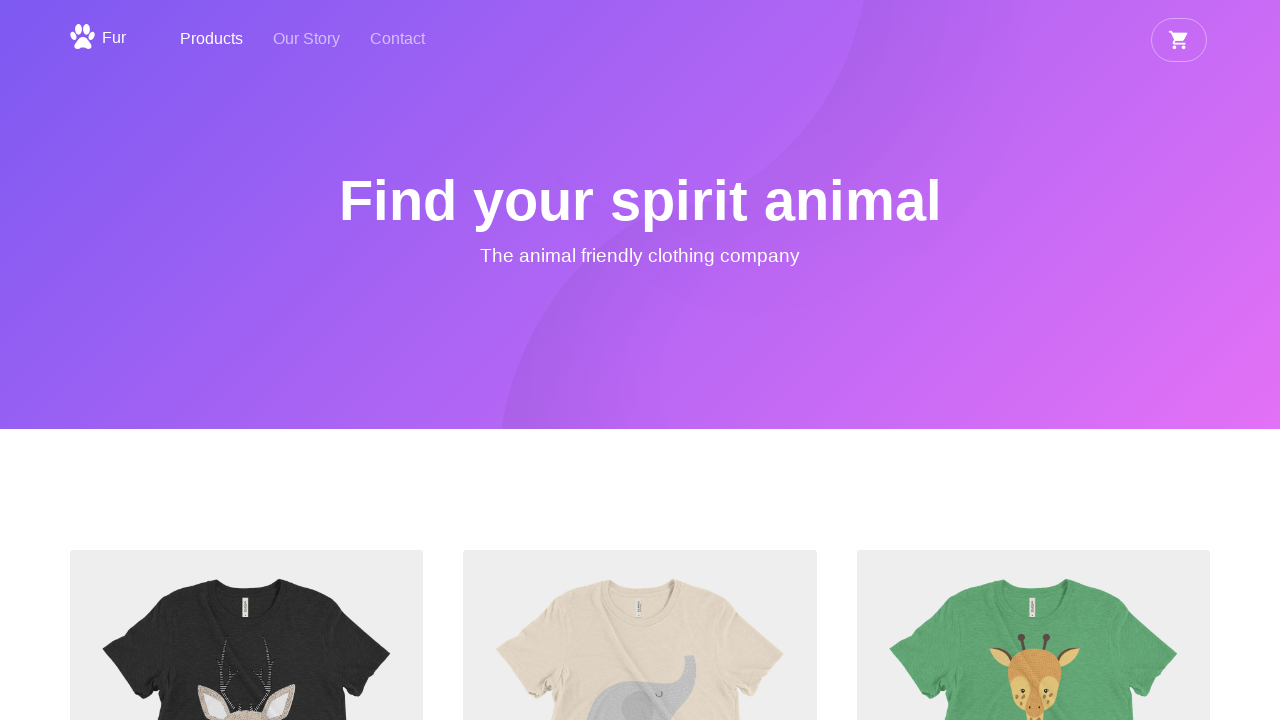

Scrolled to bottom of Products page to reveal footer
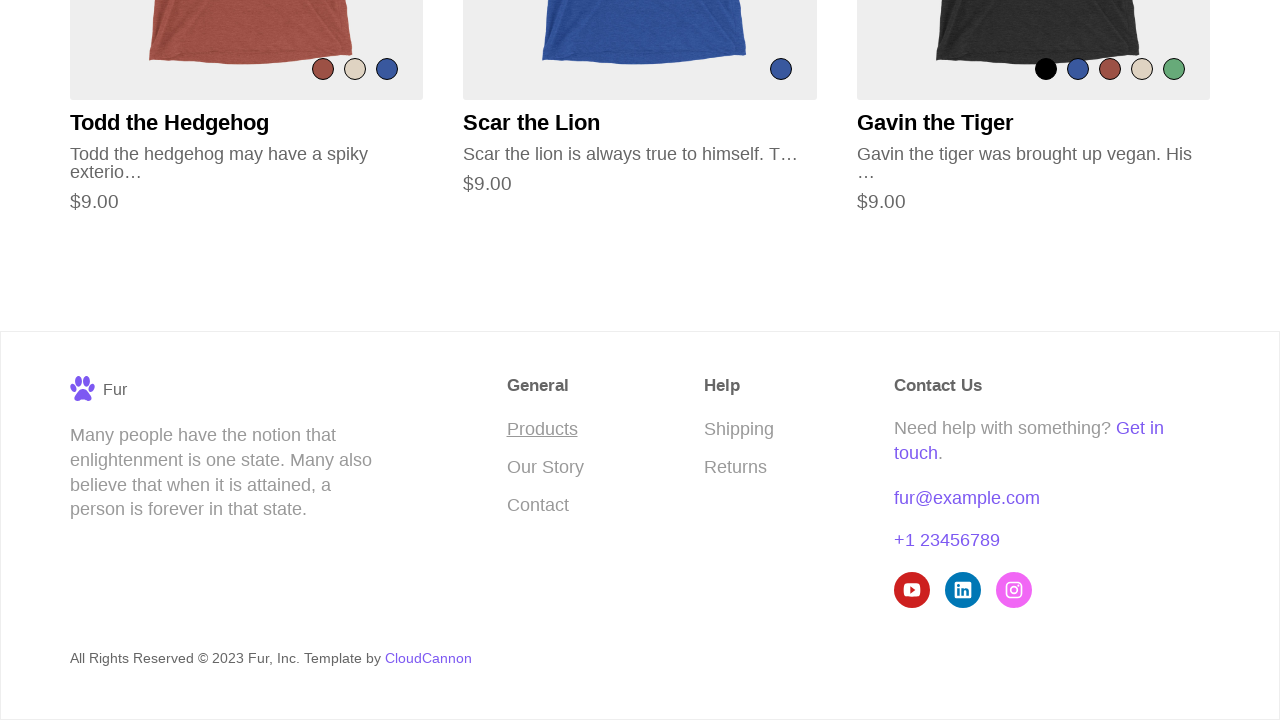

Clicked Our Story link in footer at (545, 467) on footer >> internal:role=link[name="Our Story"i]
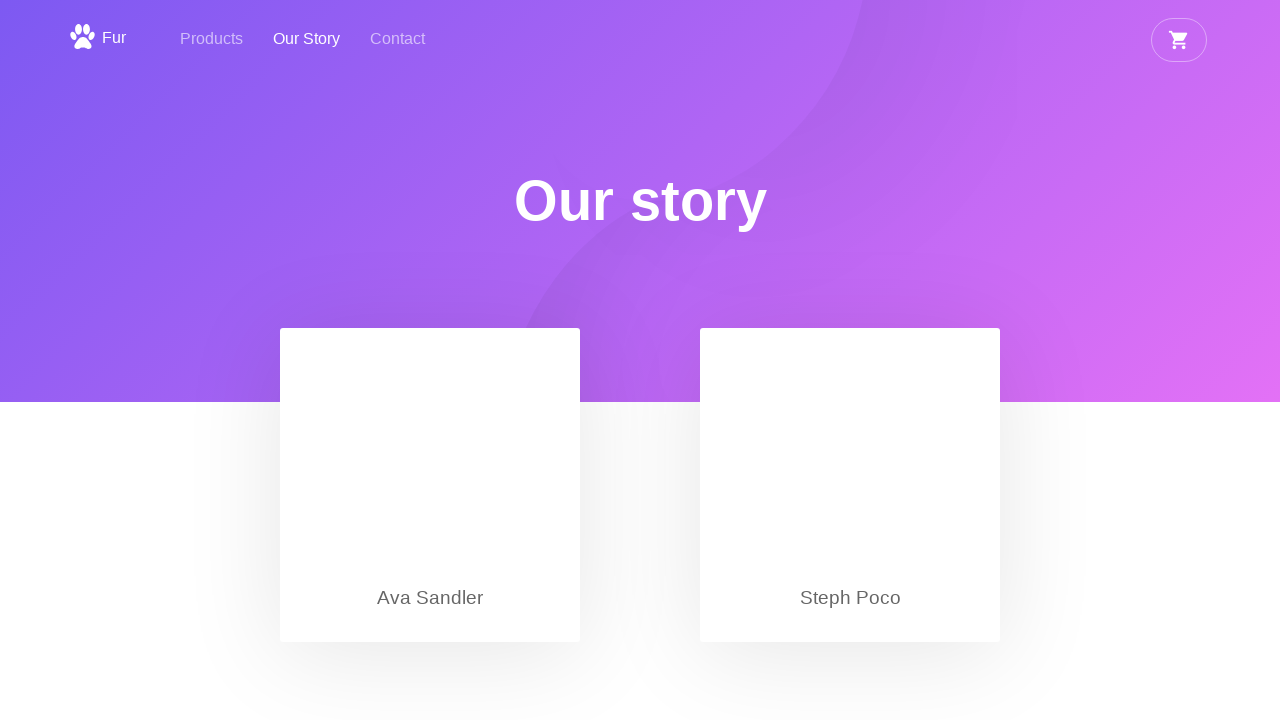

Navigated to Our Story page
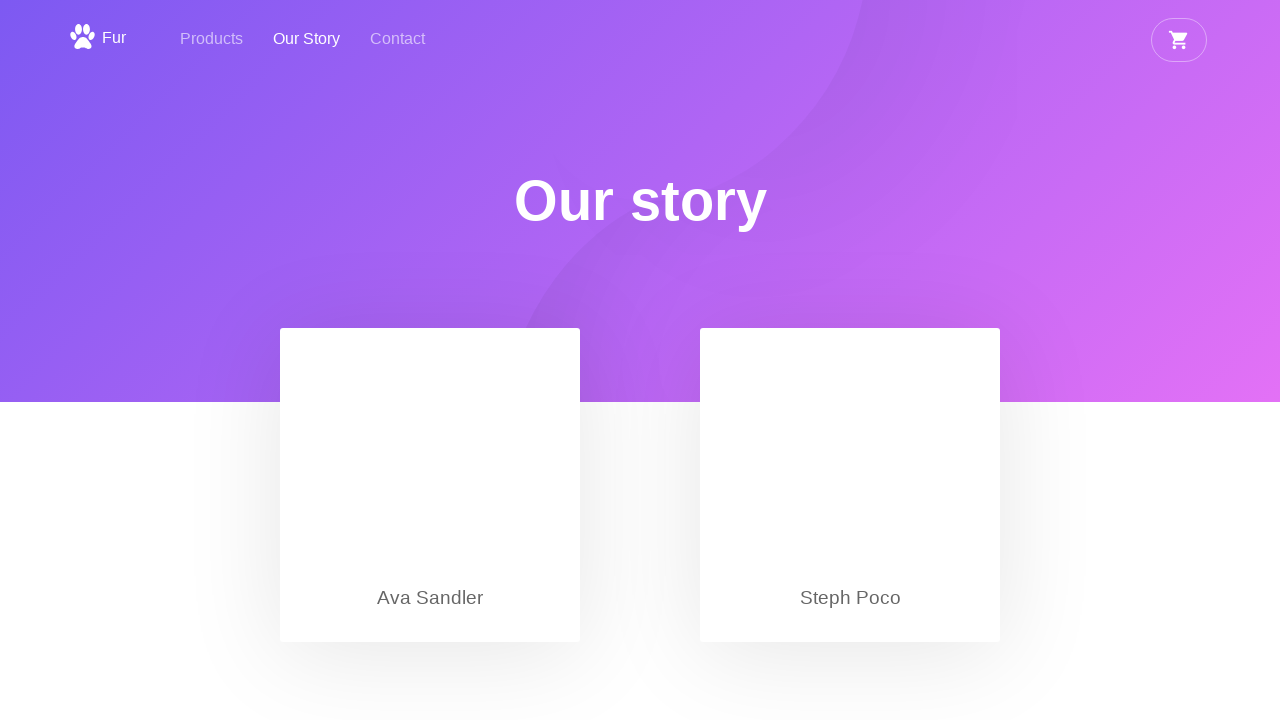

Scrolled to bottom of Our Story page to reveal footer
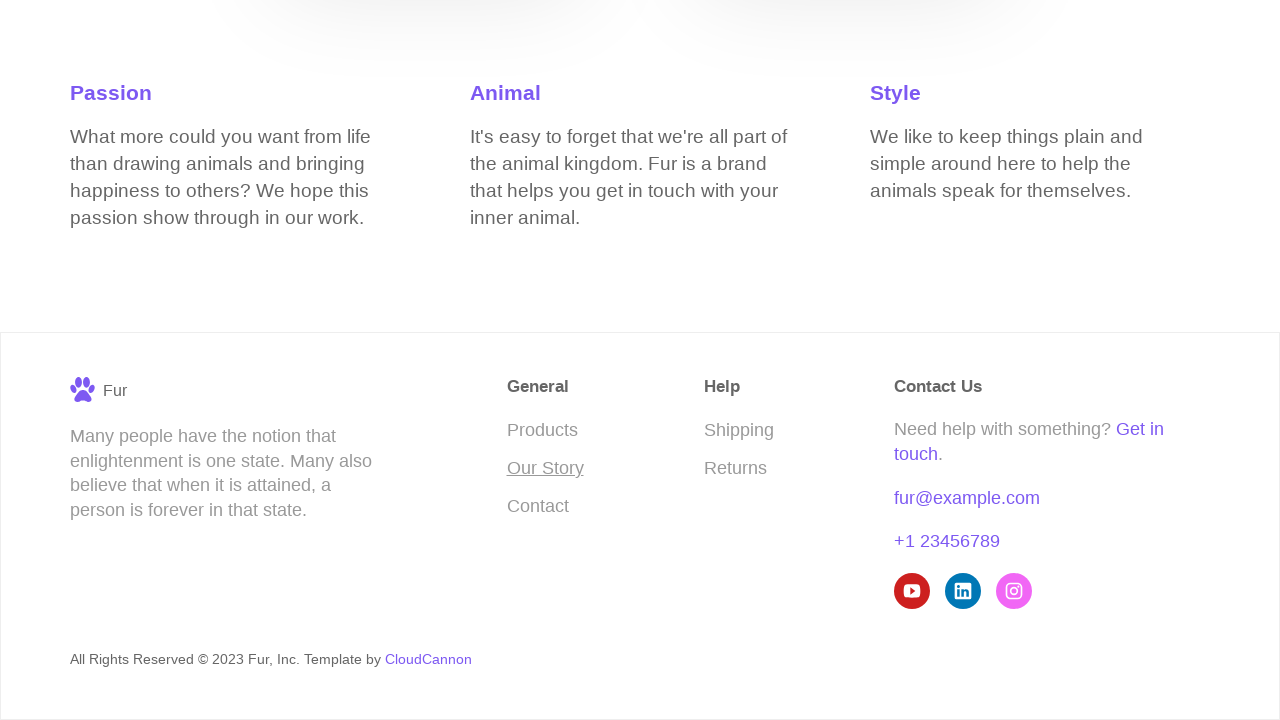

Clicked Contact link in footer at (538, 506) on footer >> internal:role=link[name="Contact"i]
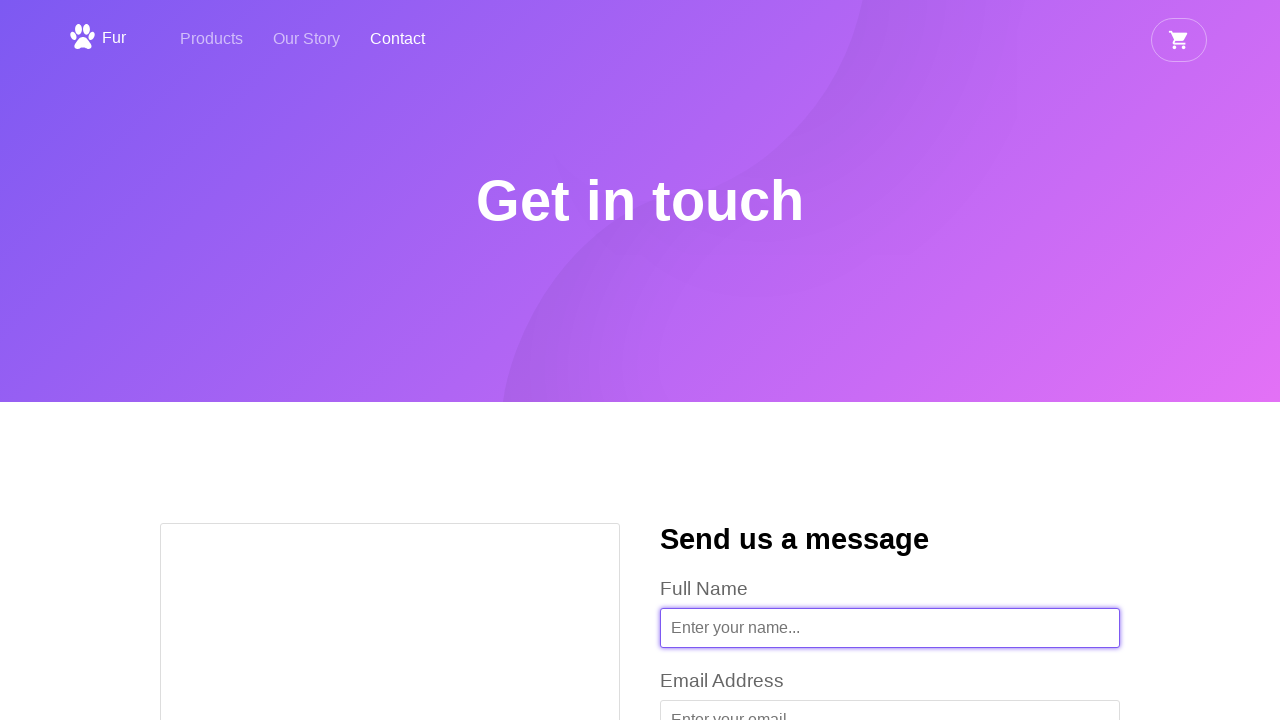

Navigated to Contact page
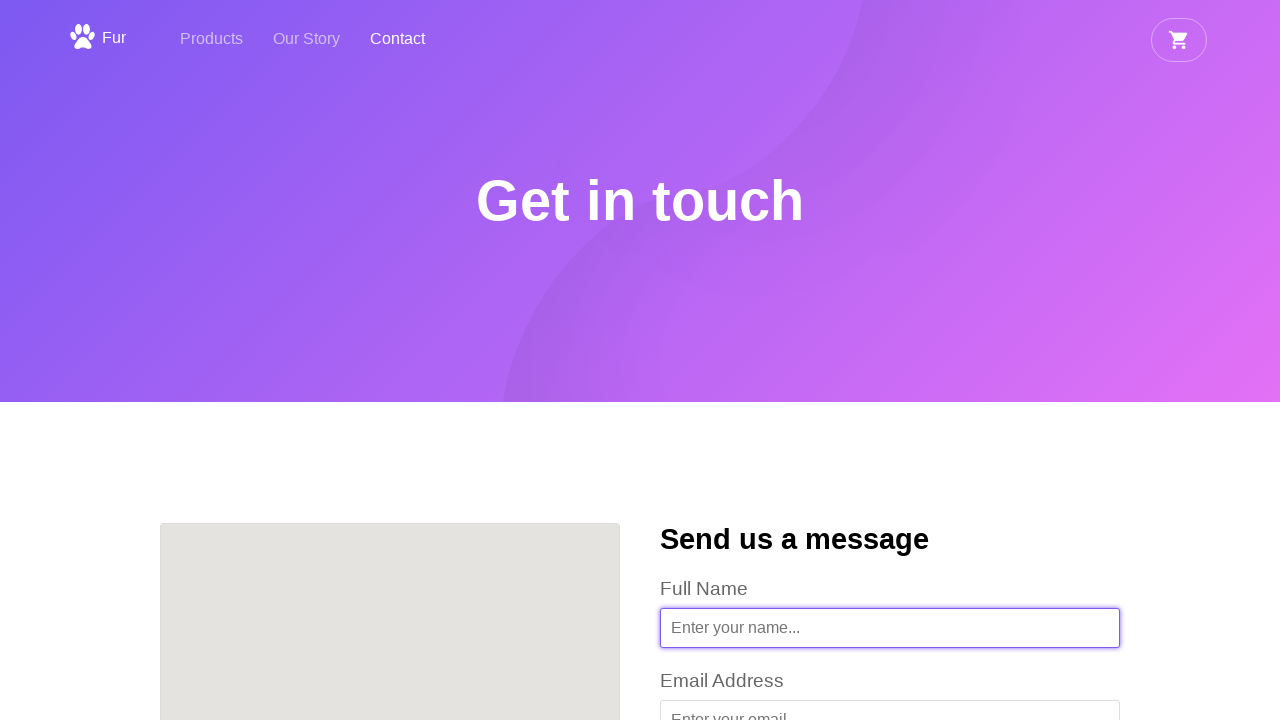

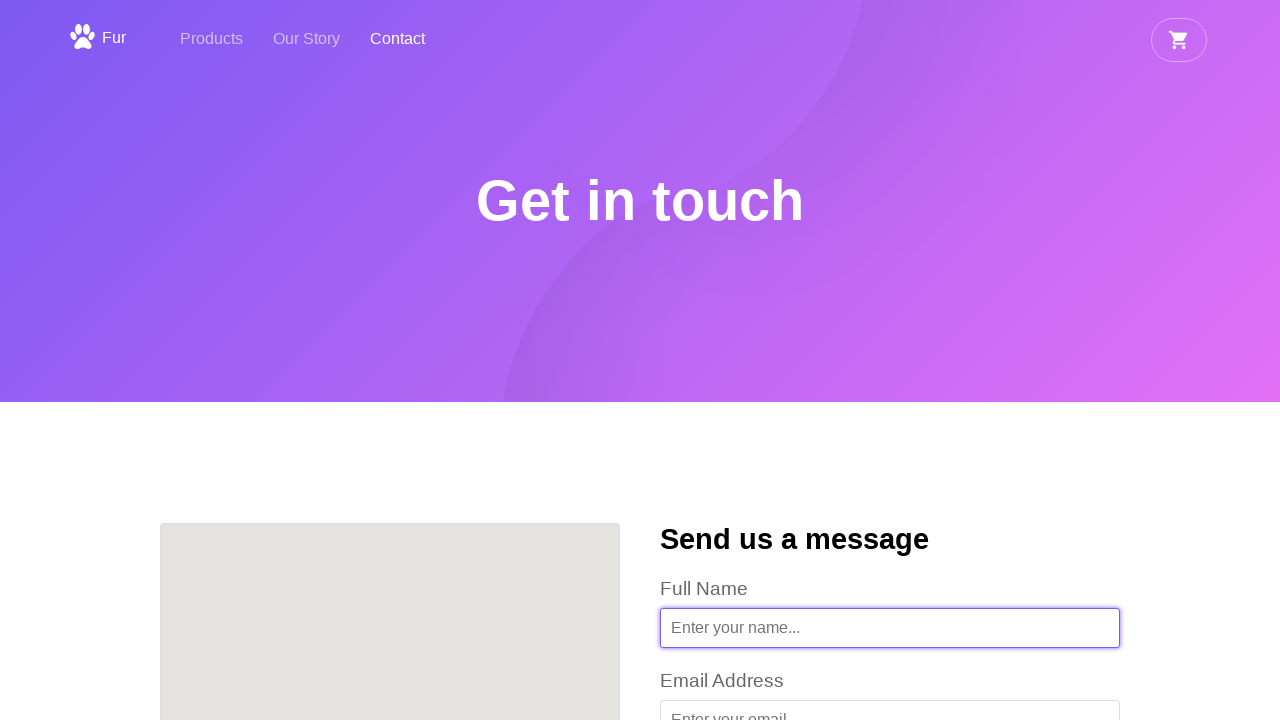